Tests popup window handling by opening a new tab, switching to it using iteration through window handles, interacting with elements, and then closing it

Starting URL: https://demoqa.com/browser-windows

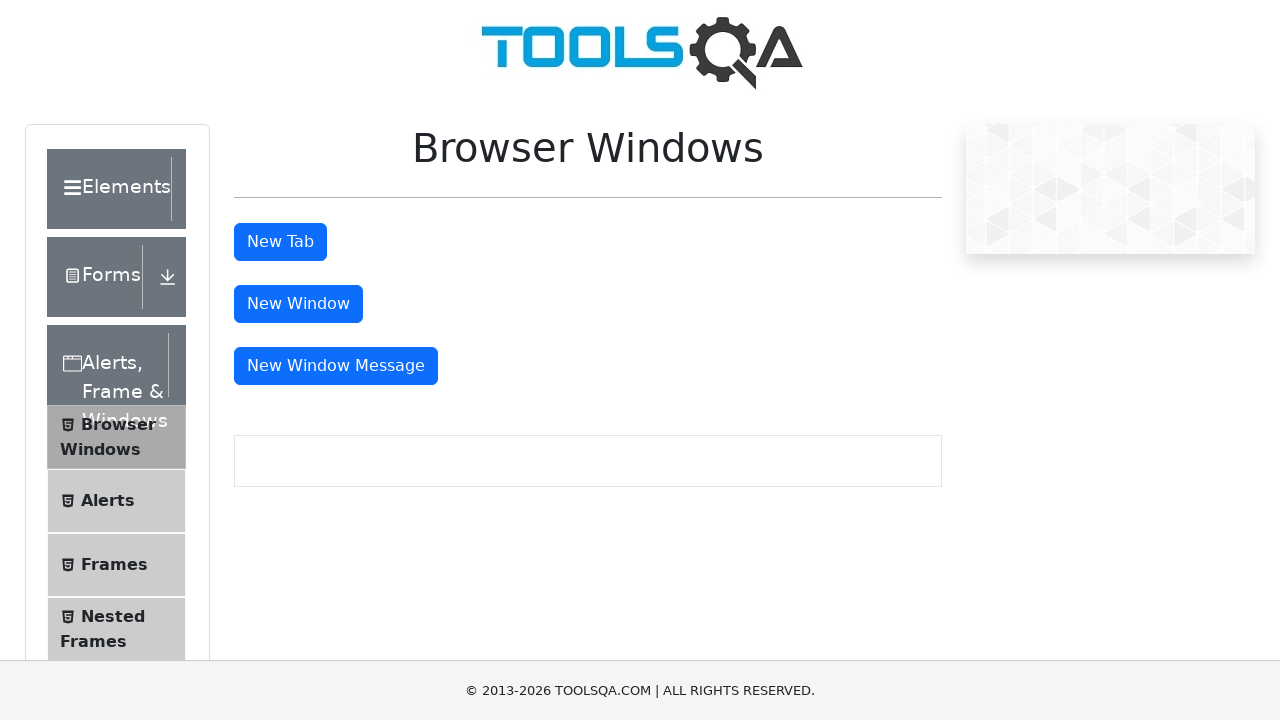

Clicked tabButton to open new tab at (280, 242) on xpath=//button[@id='tabButton']
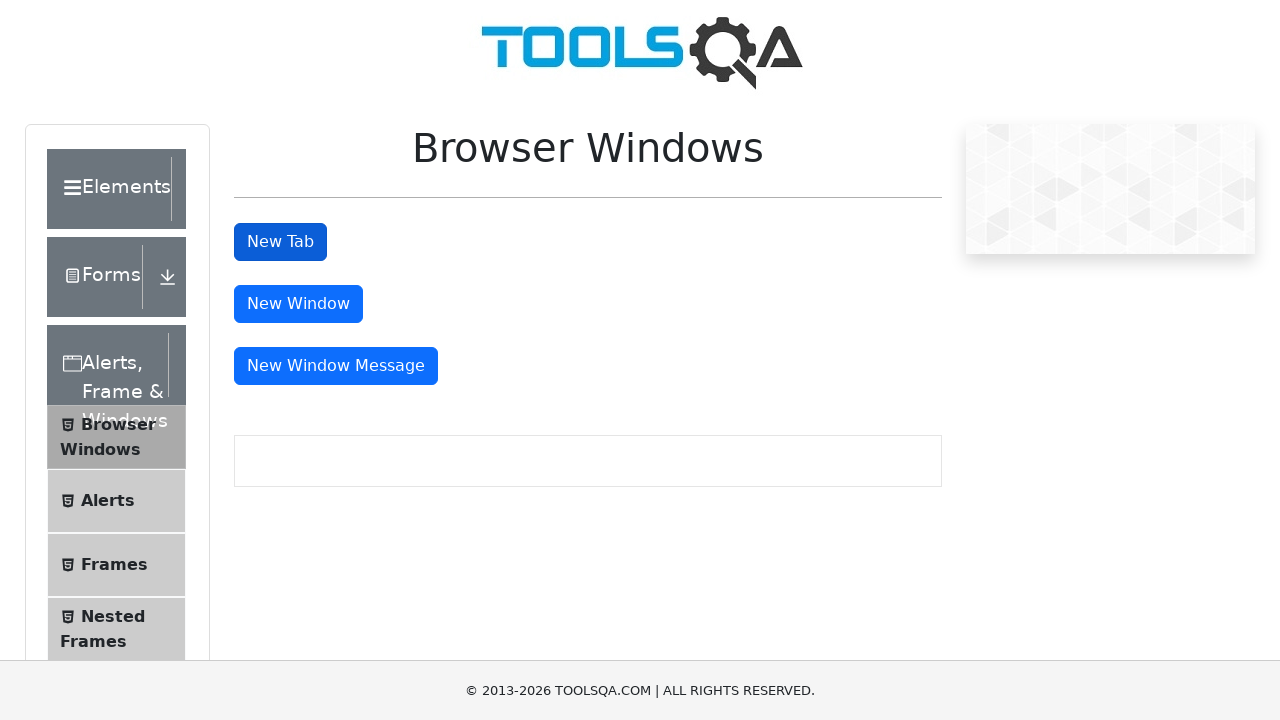

New popup tab opened and captured
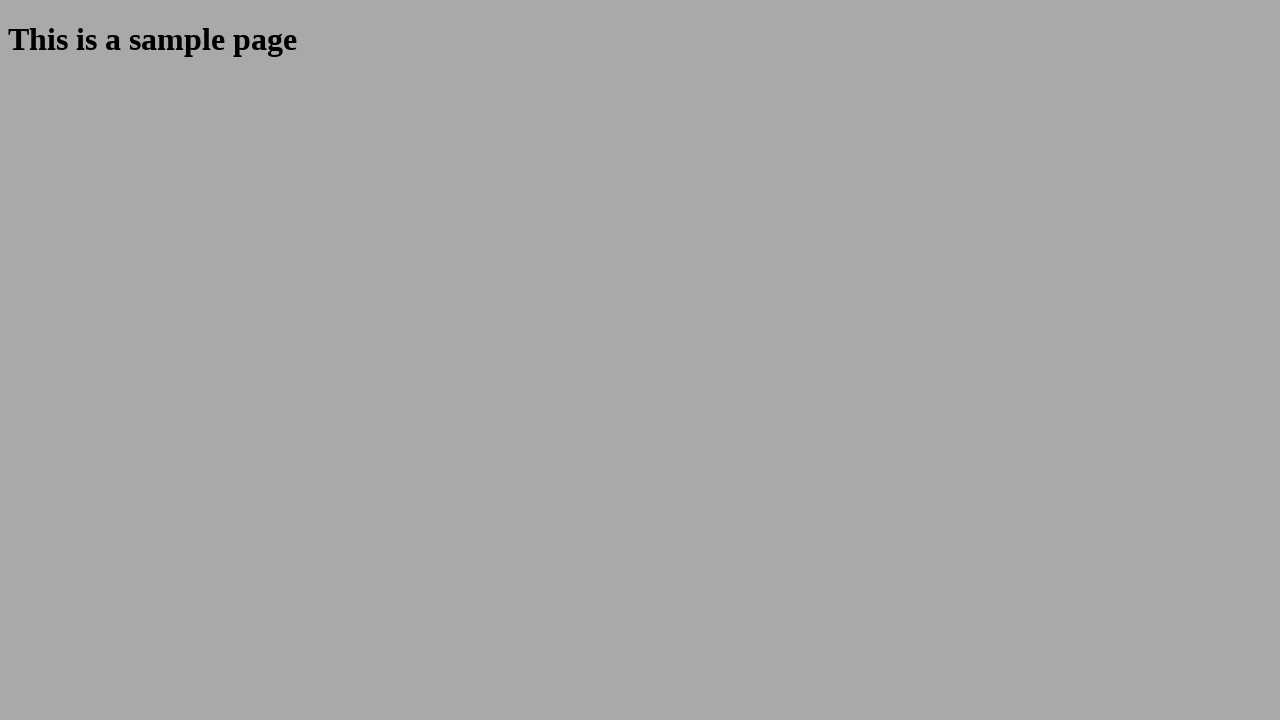

Switched to new tab window
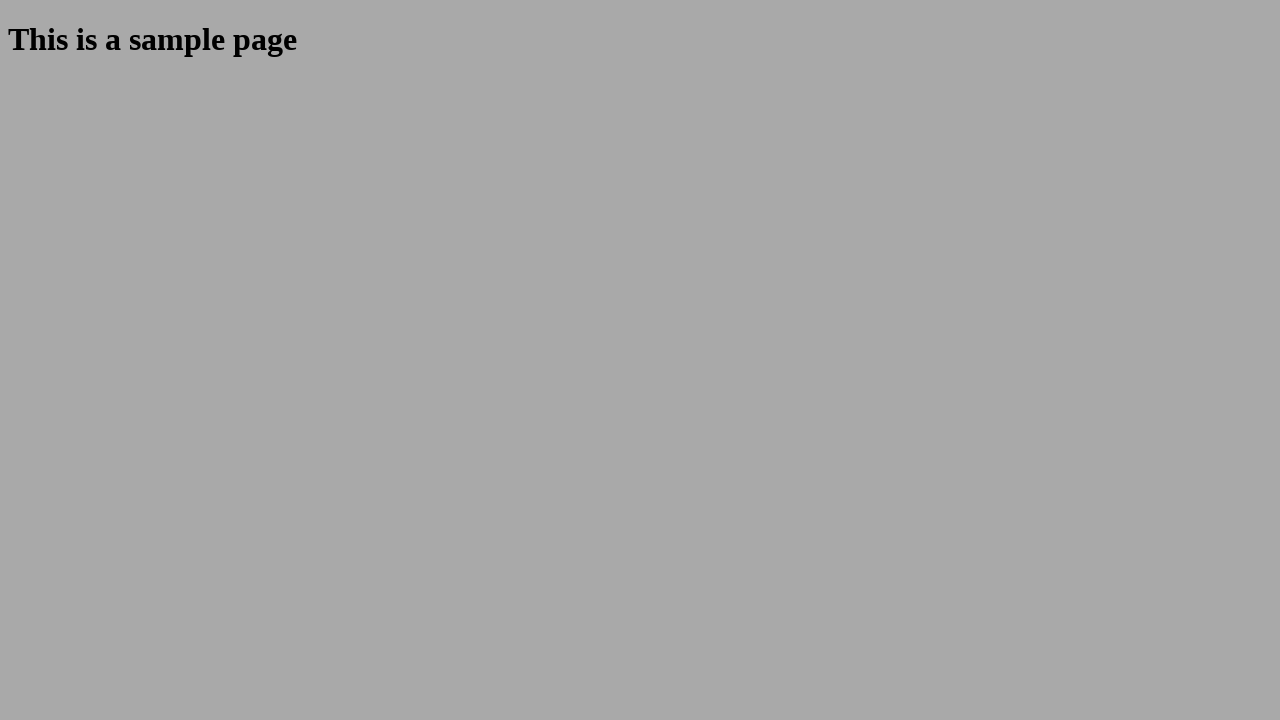

Retrieved new tab title: 
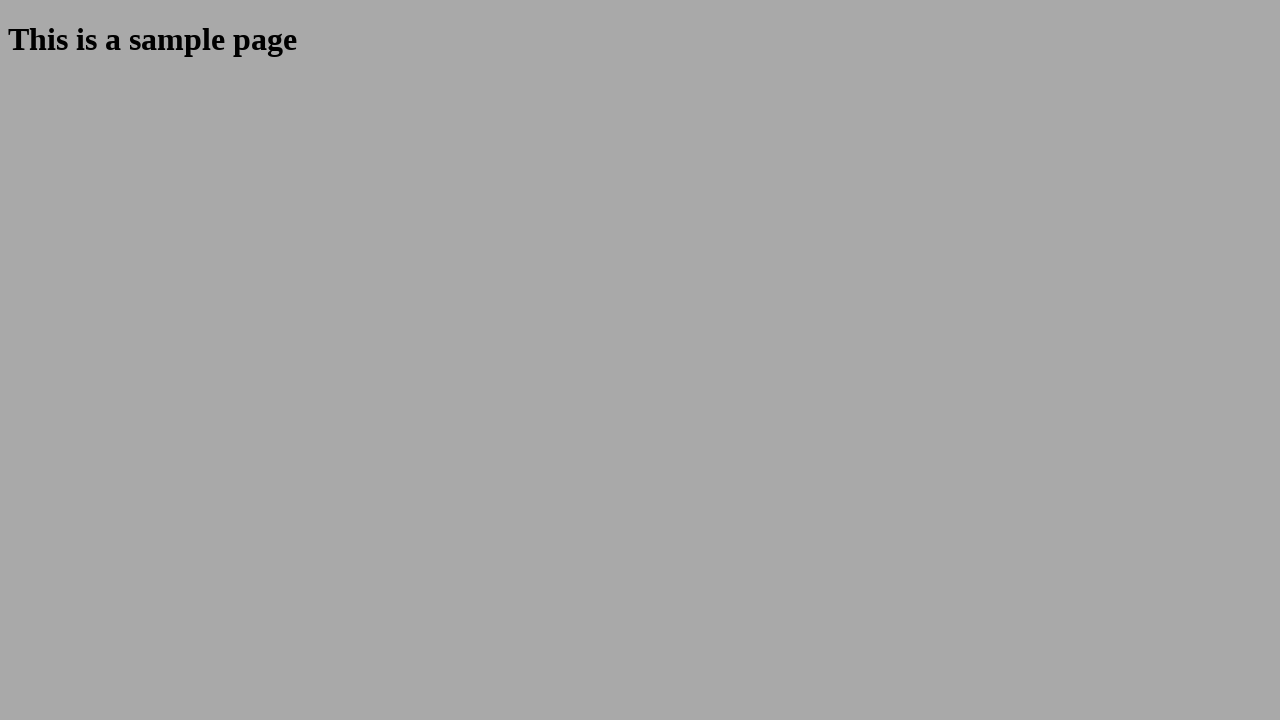

Retrieved new tab URL: https://demoqa.com/sample
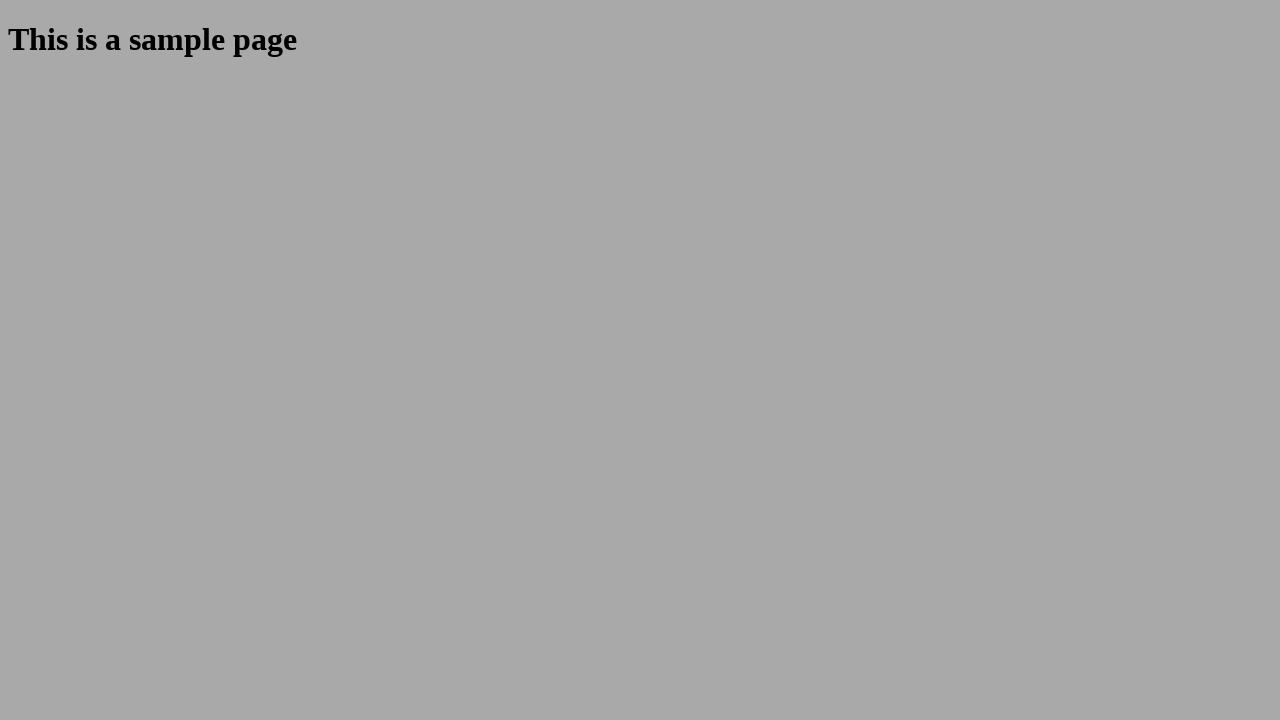

Retrieved header text from new tab: This is a sample page
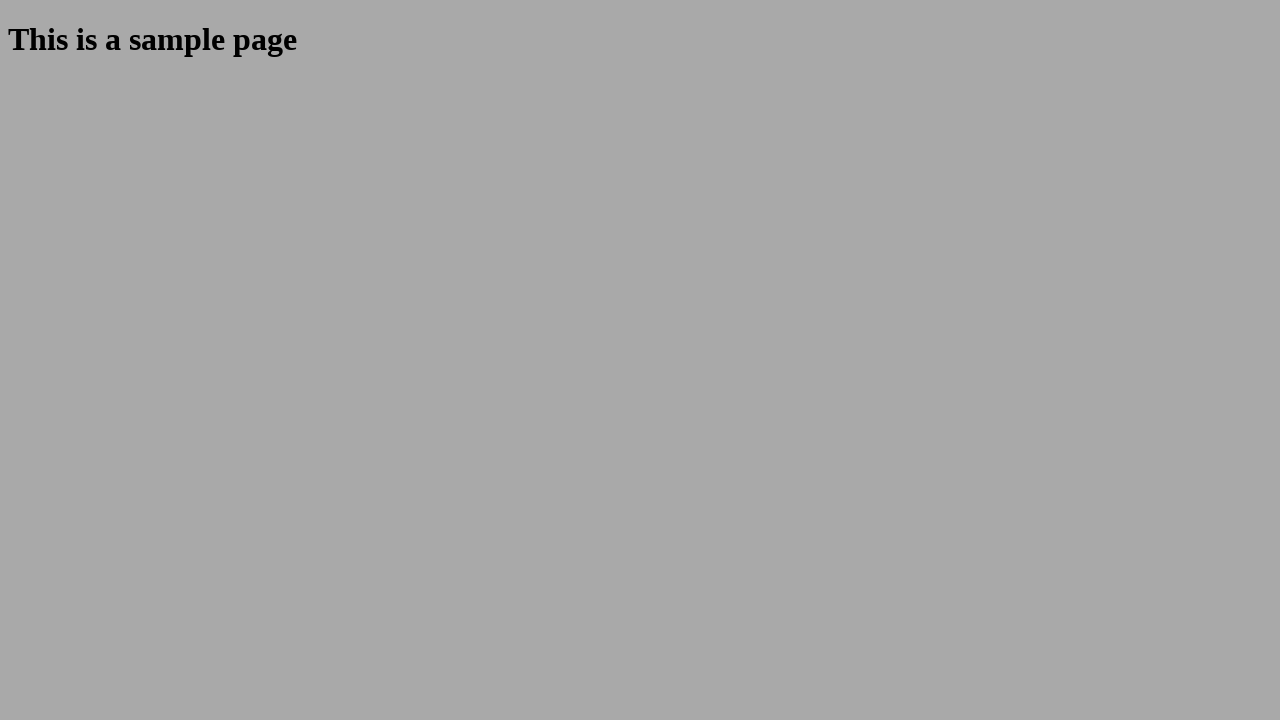

Closed the new tab
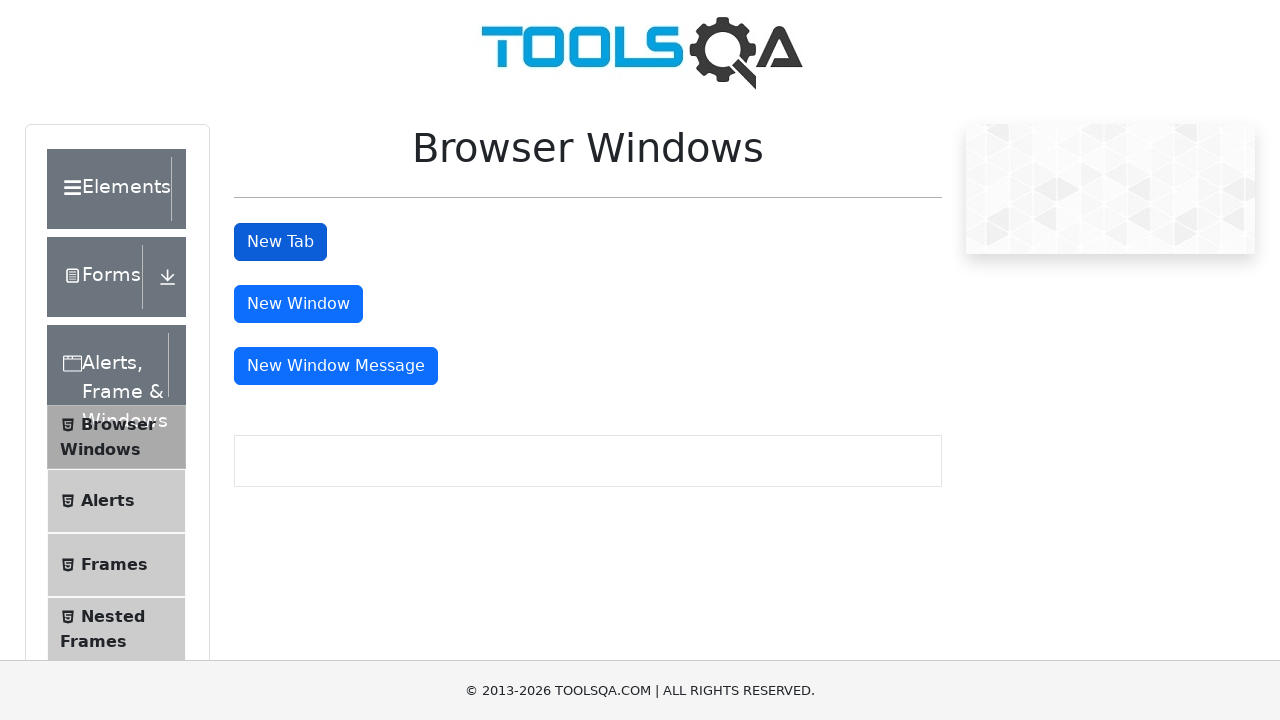

Returned to main window: https://demoqa.com/browser-windows
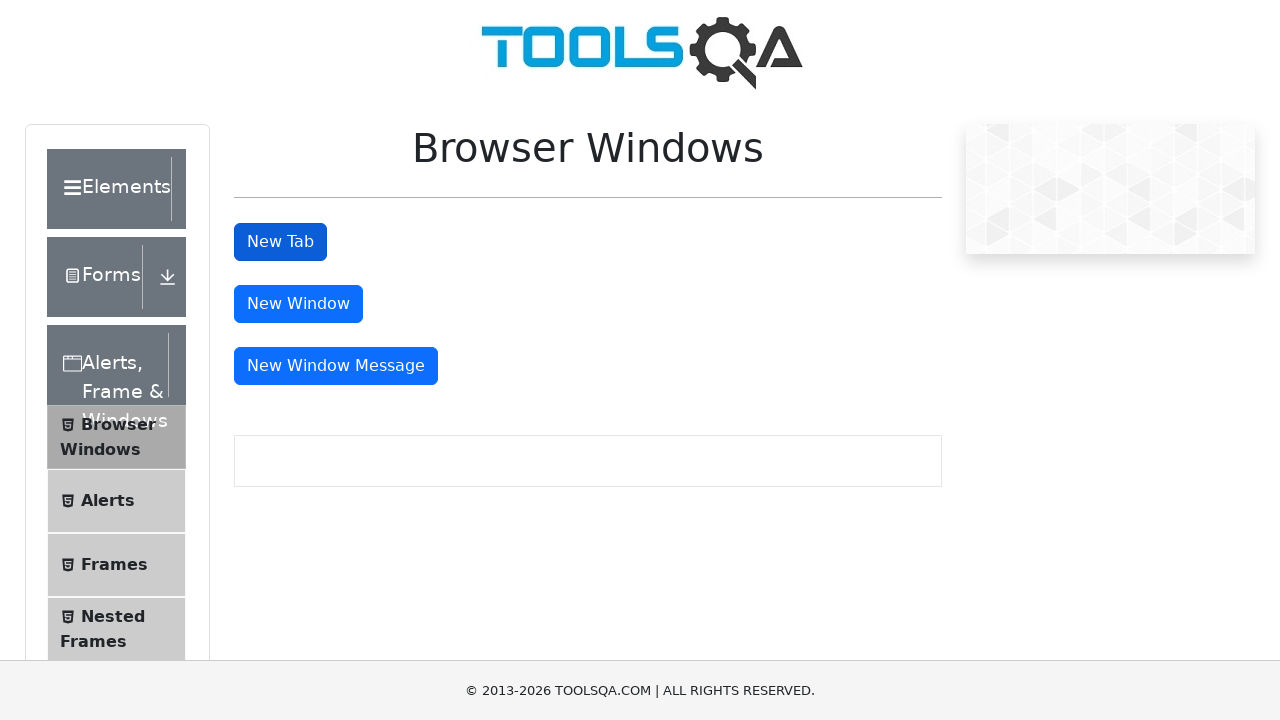

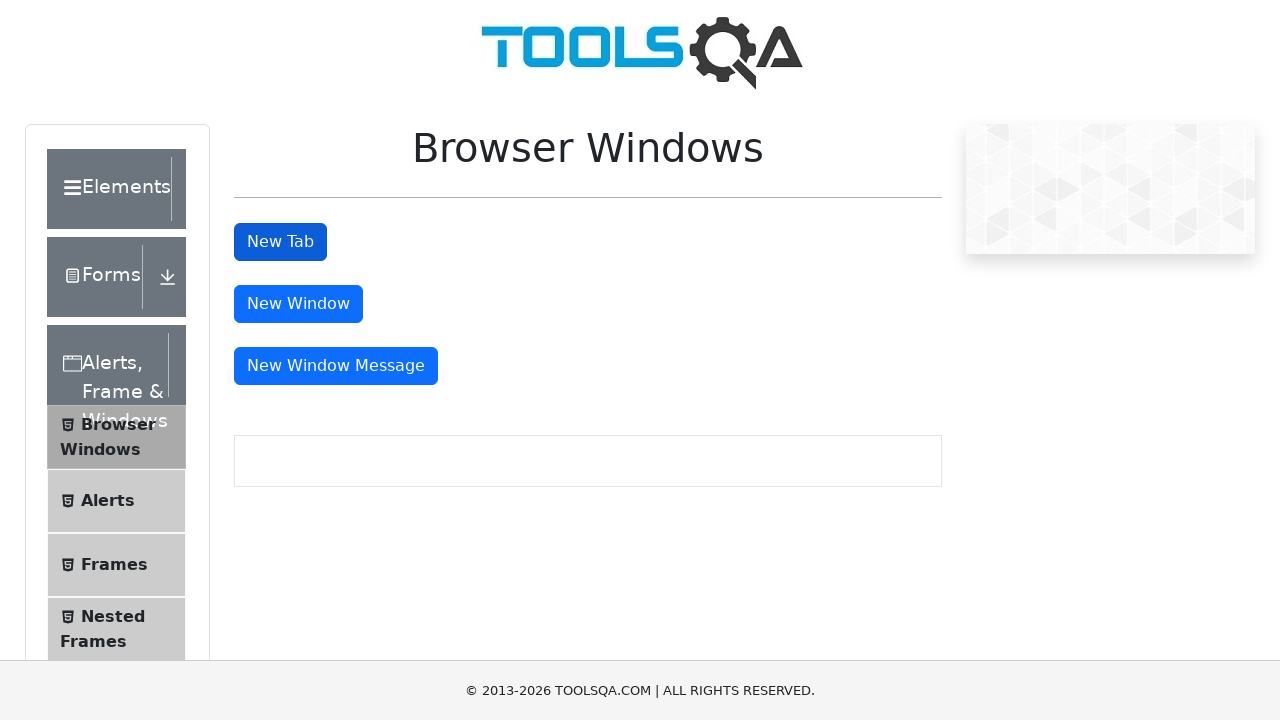